Tests dynamic control elements by clicking Remove button to make checkbox disappear, then clicking Add button to make it reappear

Starting URL: https://the-internet.herokuapp.com/dynamic_controls

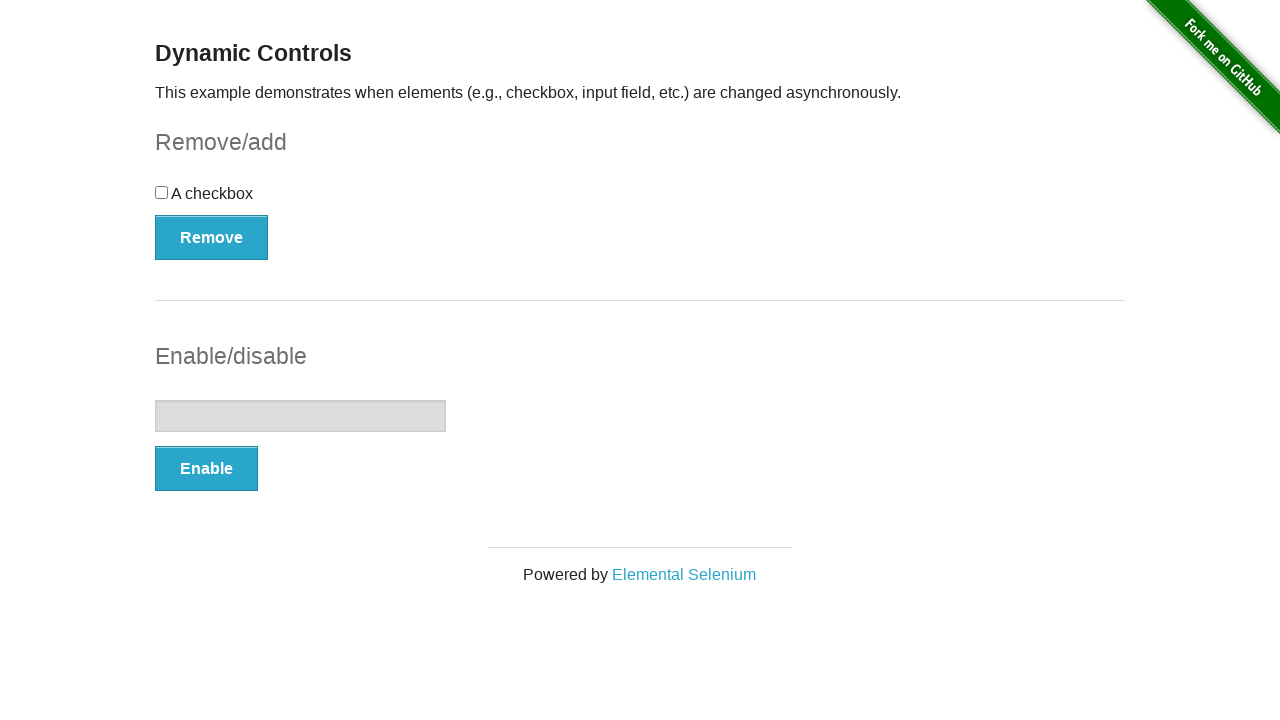

Navigated to dynamic controls page
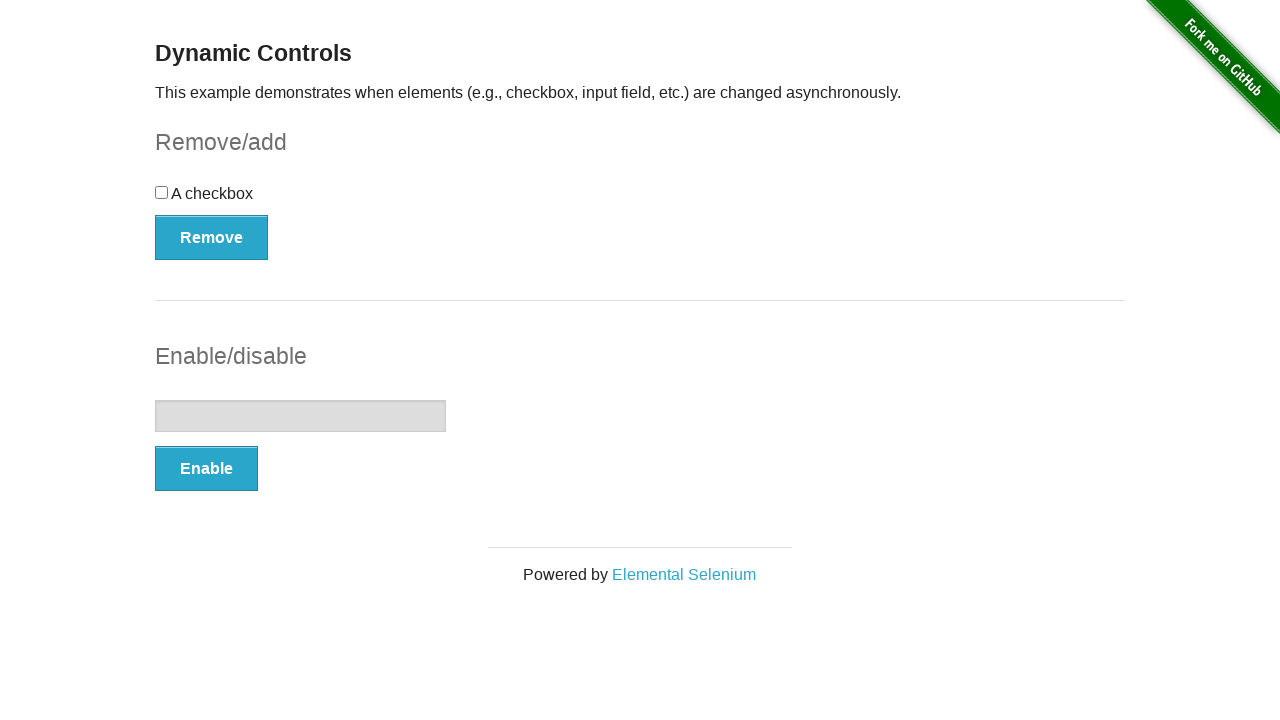

Clicked Remove button to make checkbox disappear at (212, 237) on button:has-text('Remove')
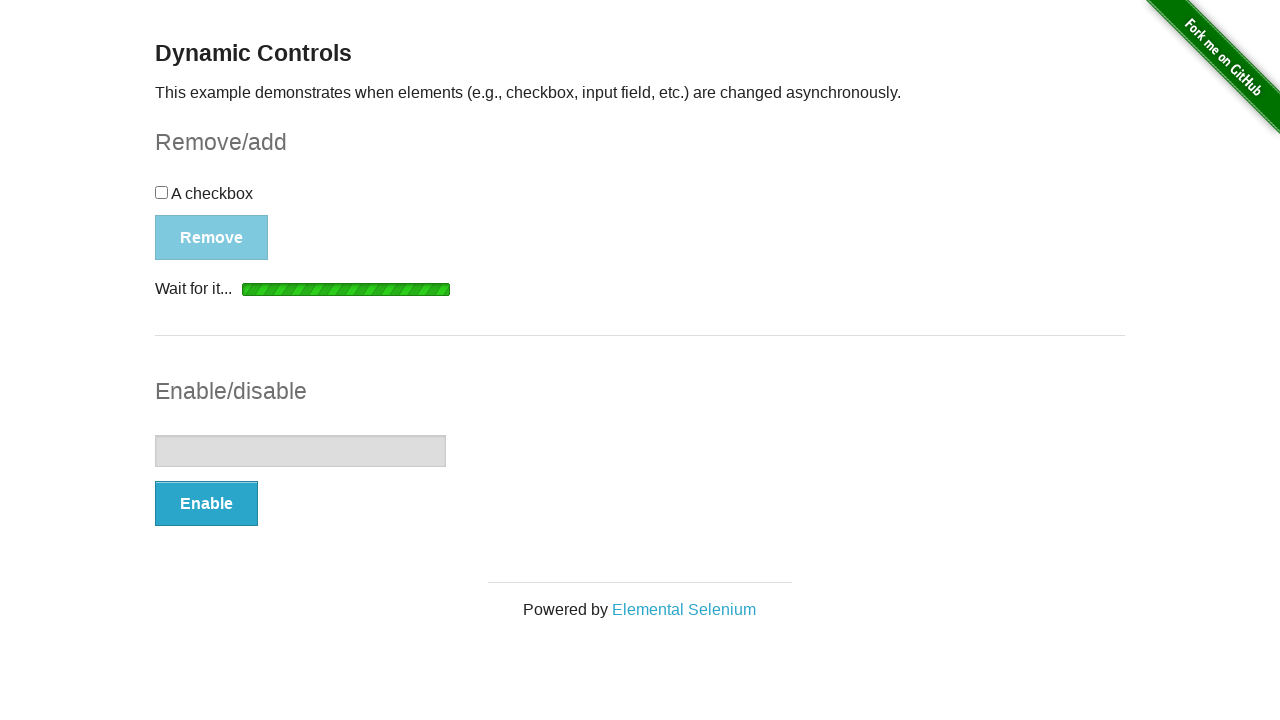

Confirmed checkbox removal with 'It's gone!' message
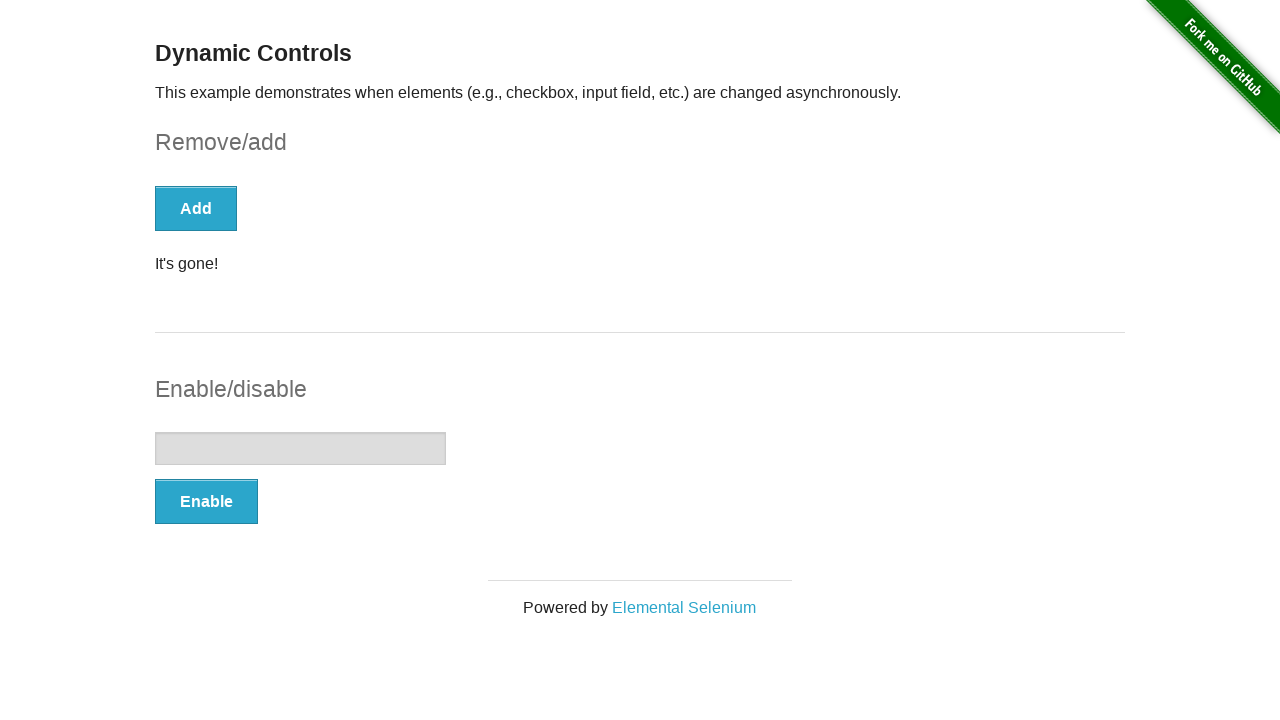

Clicked Add button to restore the checkbox at (196, 208) on button:has-text('Add')
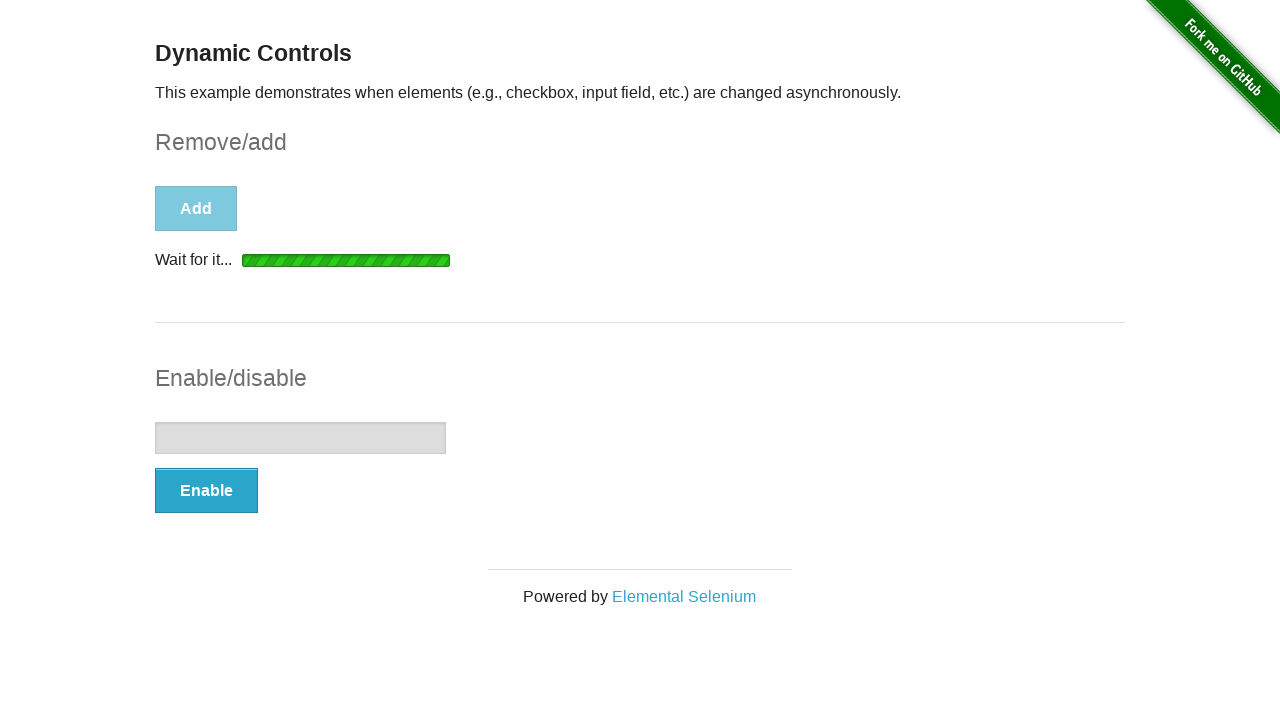

Confirmed checkbox reappearance - Remove button is visible again
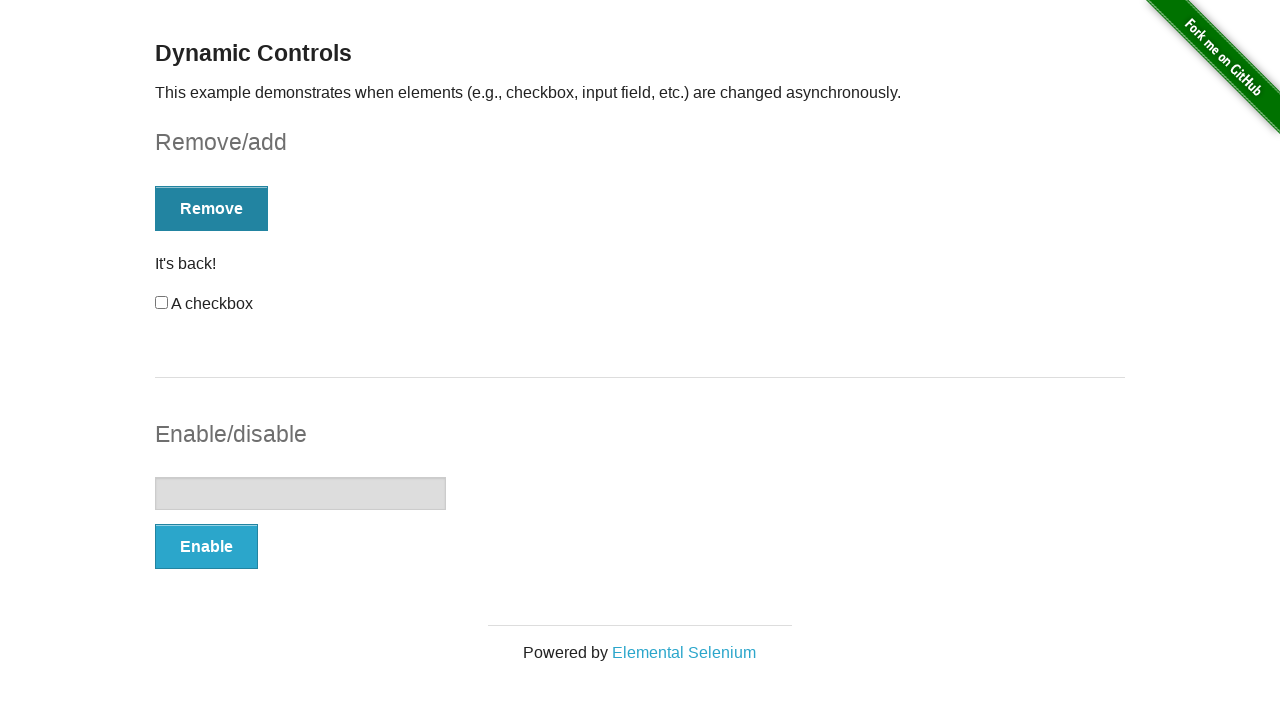

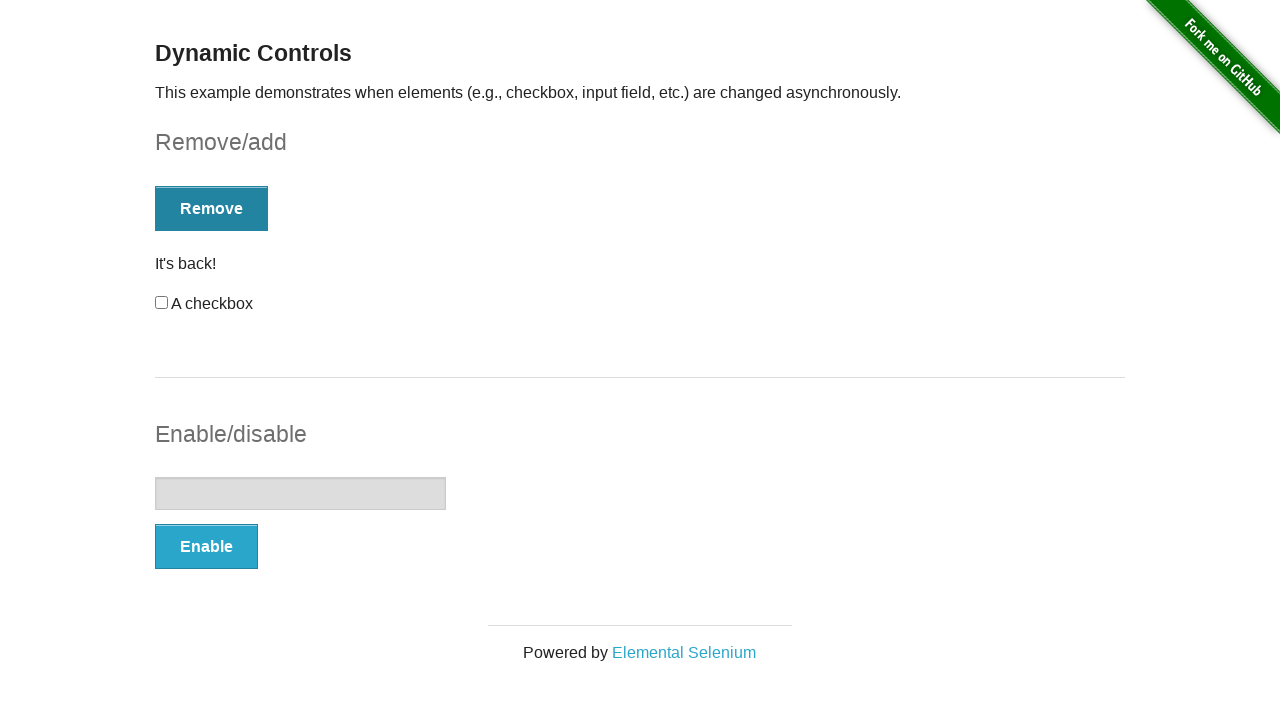